Tests double-click mouse event functionality by switching to an iframe and performing double-click actions on a div element

Starting URL: http://api.jquery.com/dblclick/

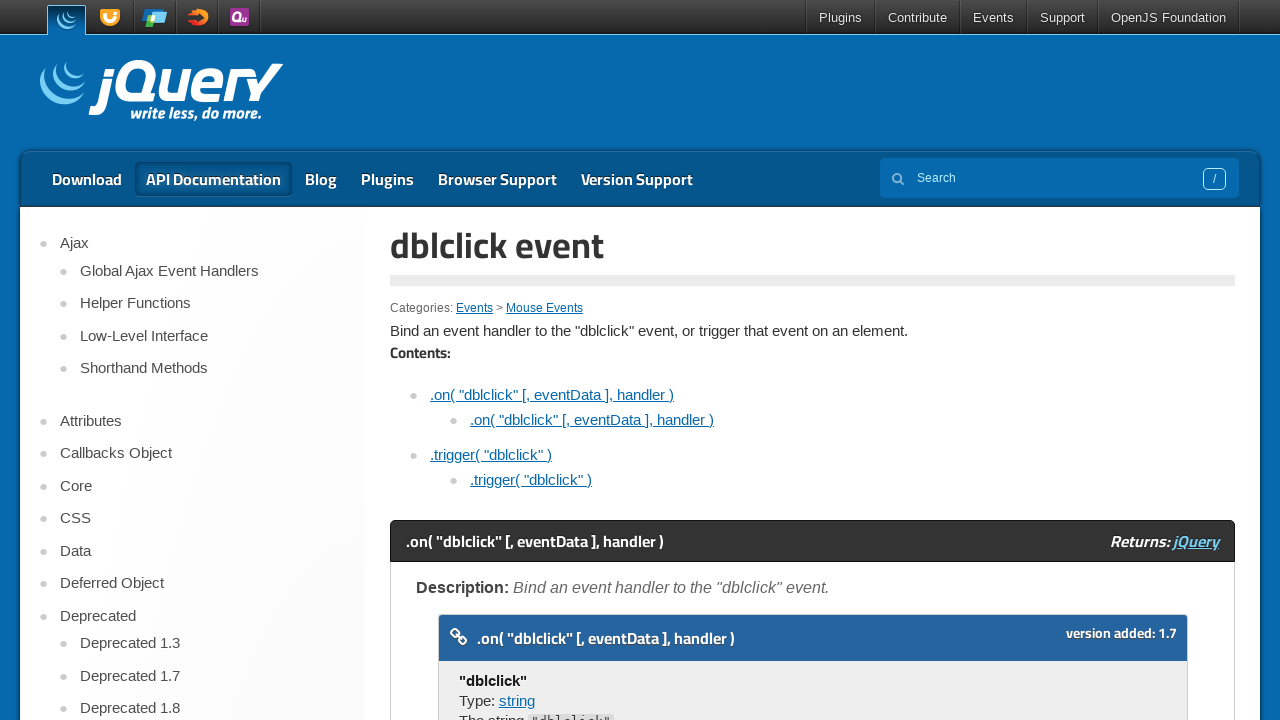

Located first iframe on page
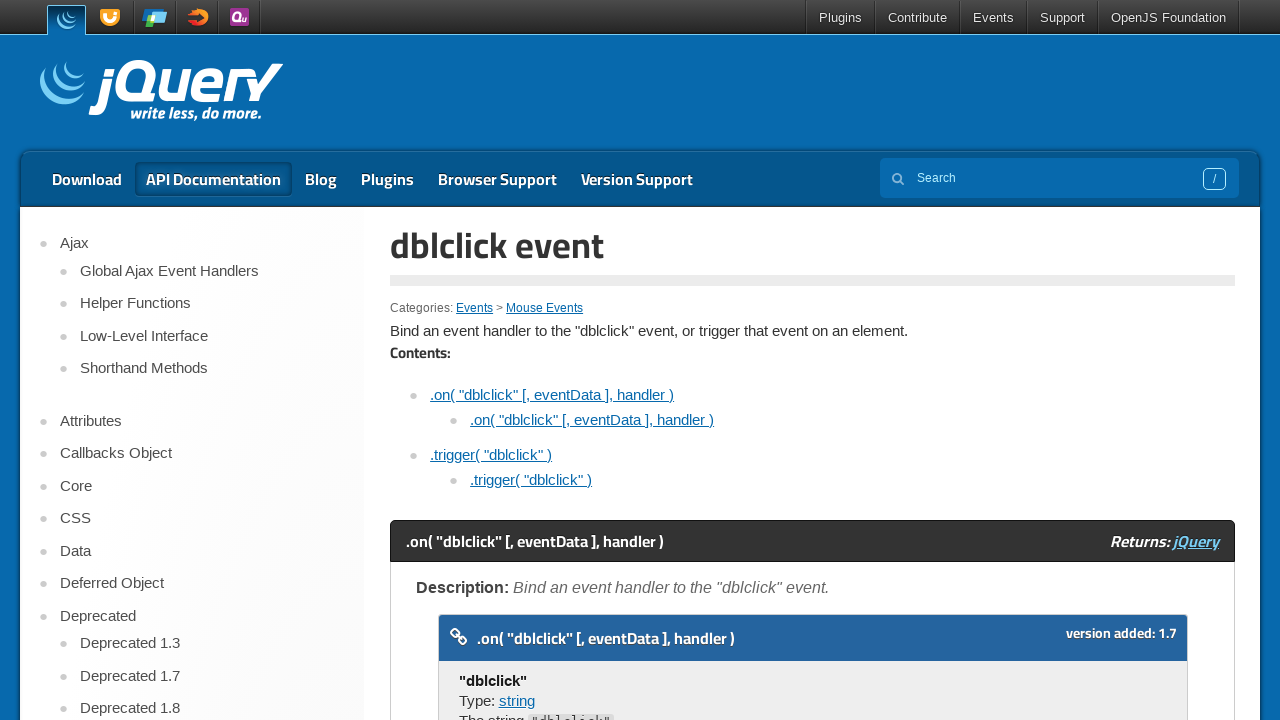

Performed first double-click on div element in iframe at (478, 360) on iframe >> nth=0 >> internal:control=enter-frame >> body > div
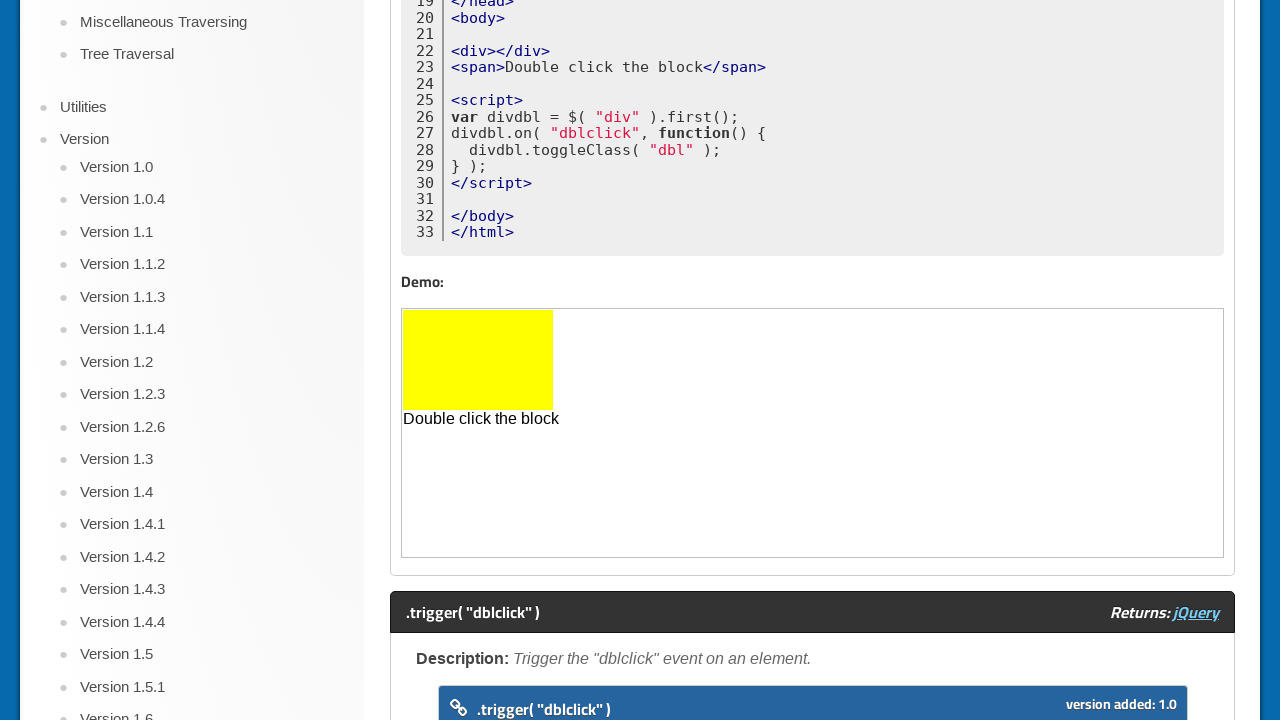

Performed second double-click on div element in iframe at (478, 360) on iframe >> nth=0 >> internal:control=enter-frame >> body > div
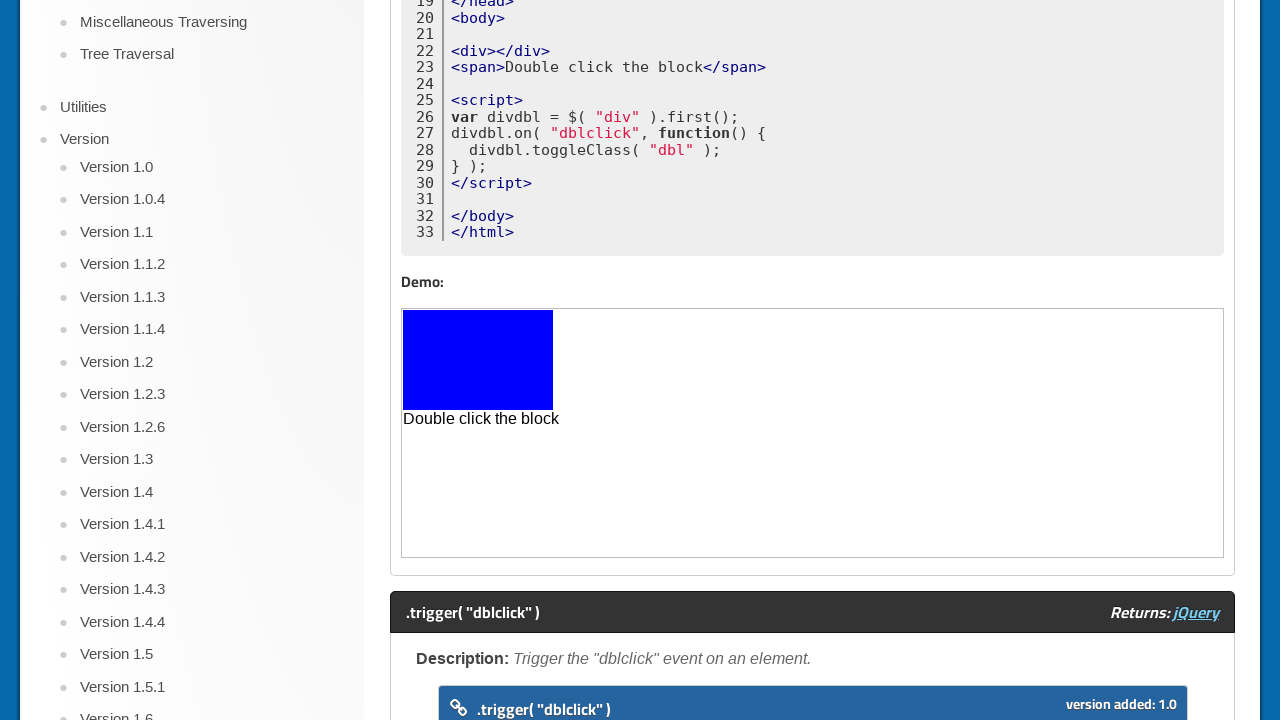

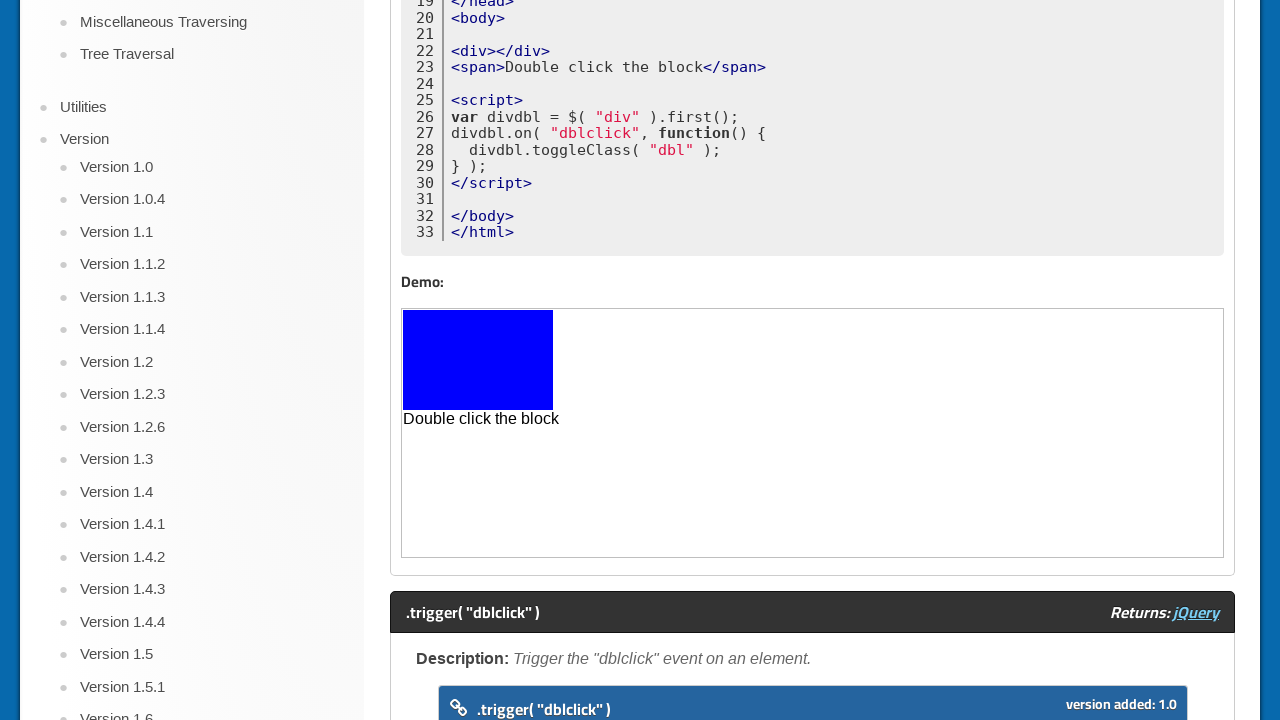